Tests A/B test opt-out by visiting the page, checking if in an A/B test group, then adding an opt-out cookie and verifying the page shows "No A/B Test" after refresh.

Starting URL: http://the-internet.herokuapp.com/abtest

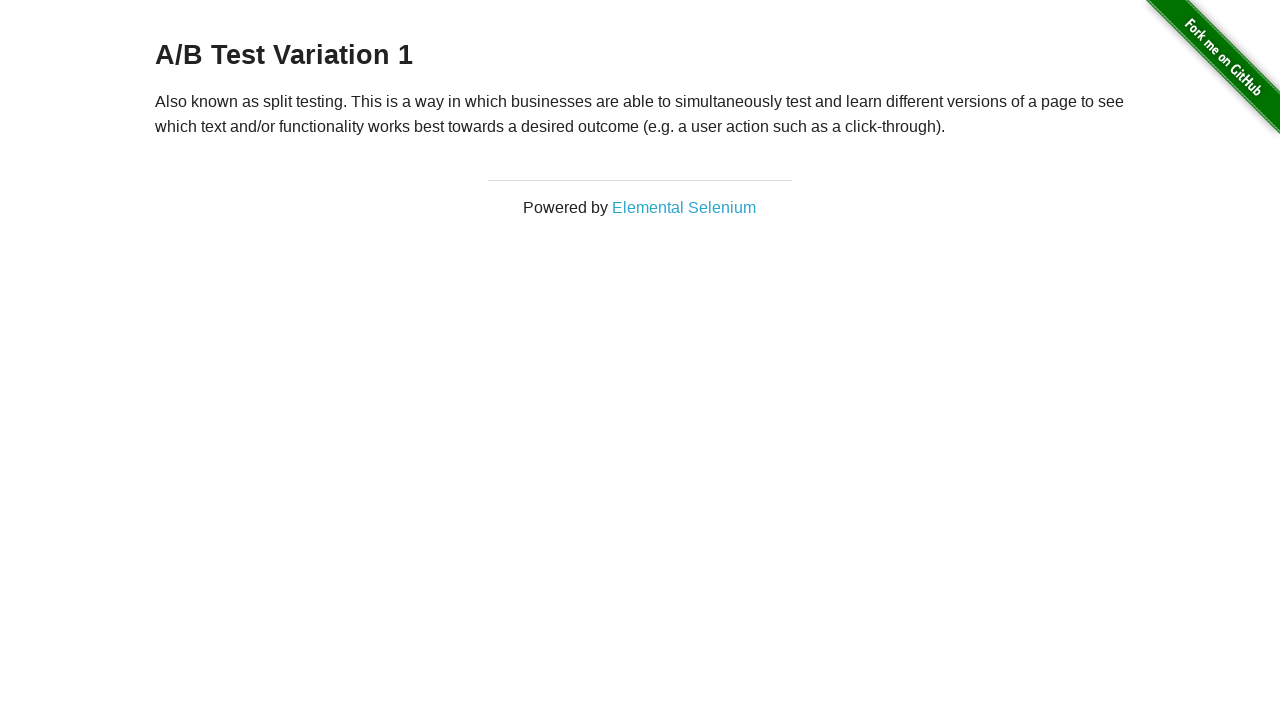

Navigated to A/B test page
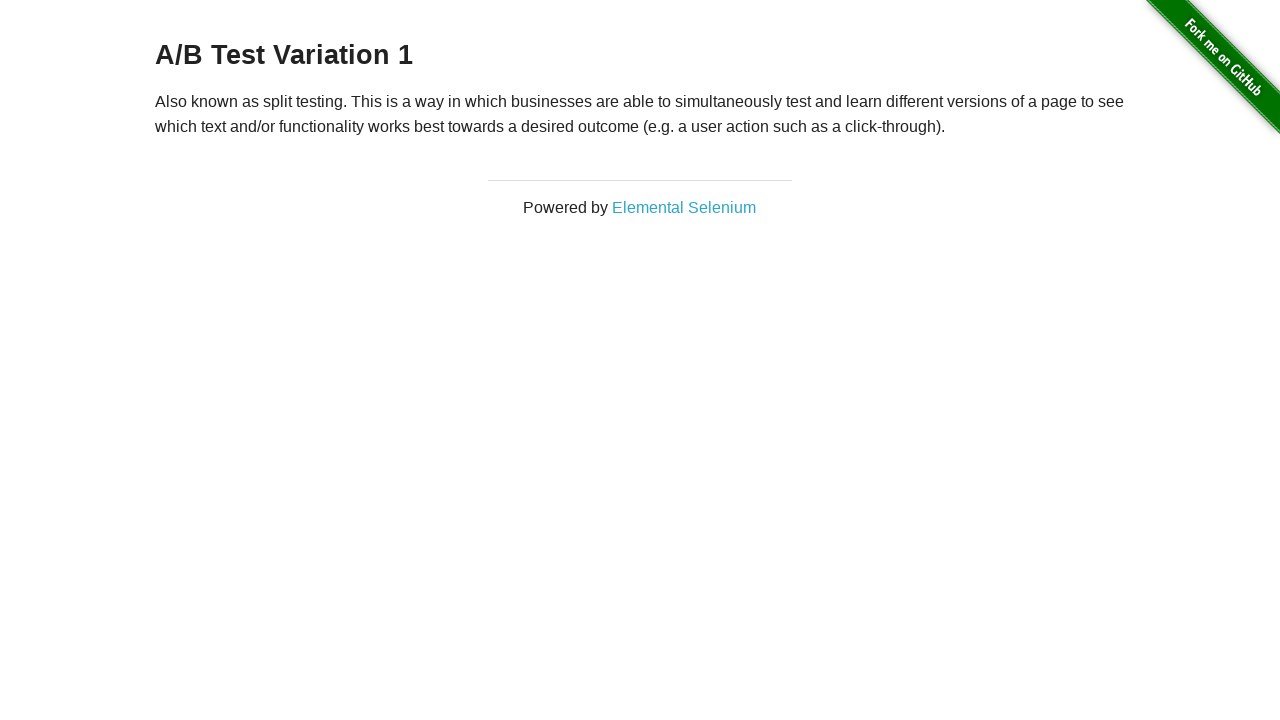

Retrieved heading text: 'A/B Test Variation 1'
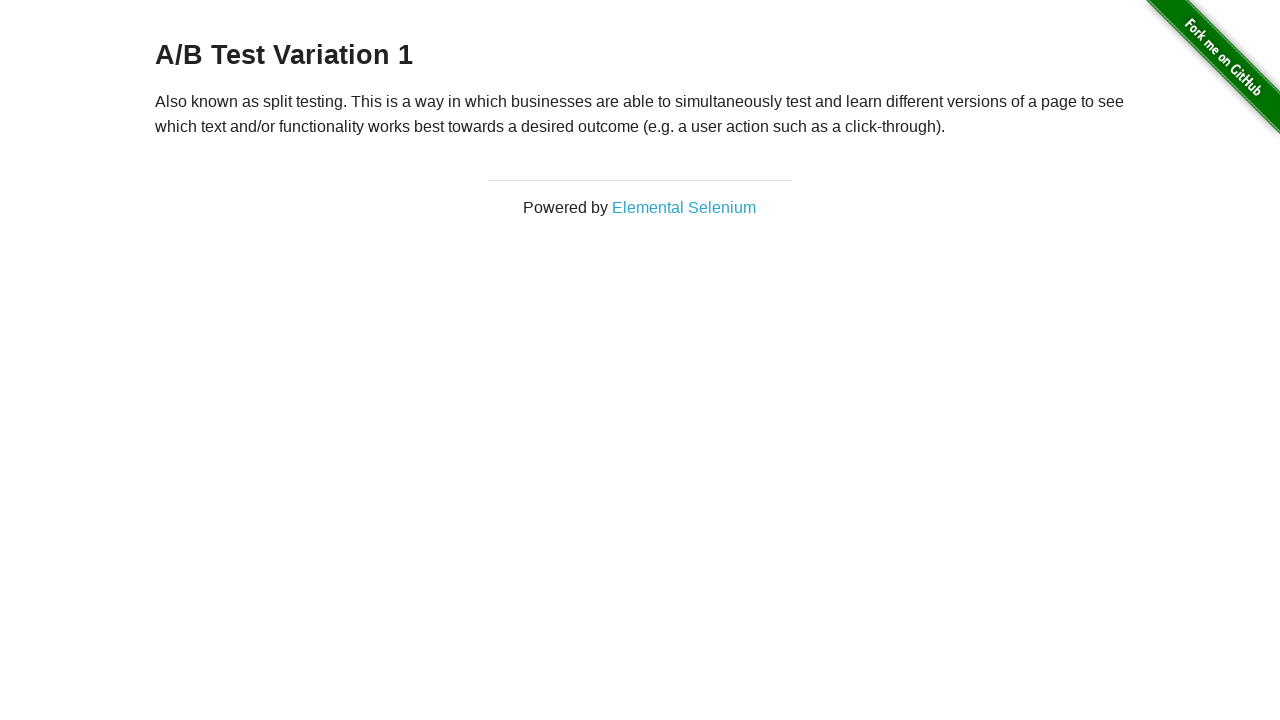

Added optimizelyOptOut cookie to opt out of A/B test
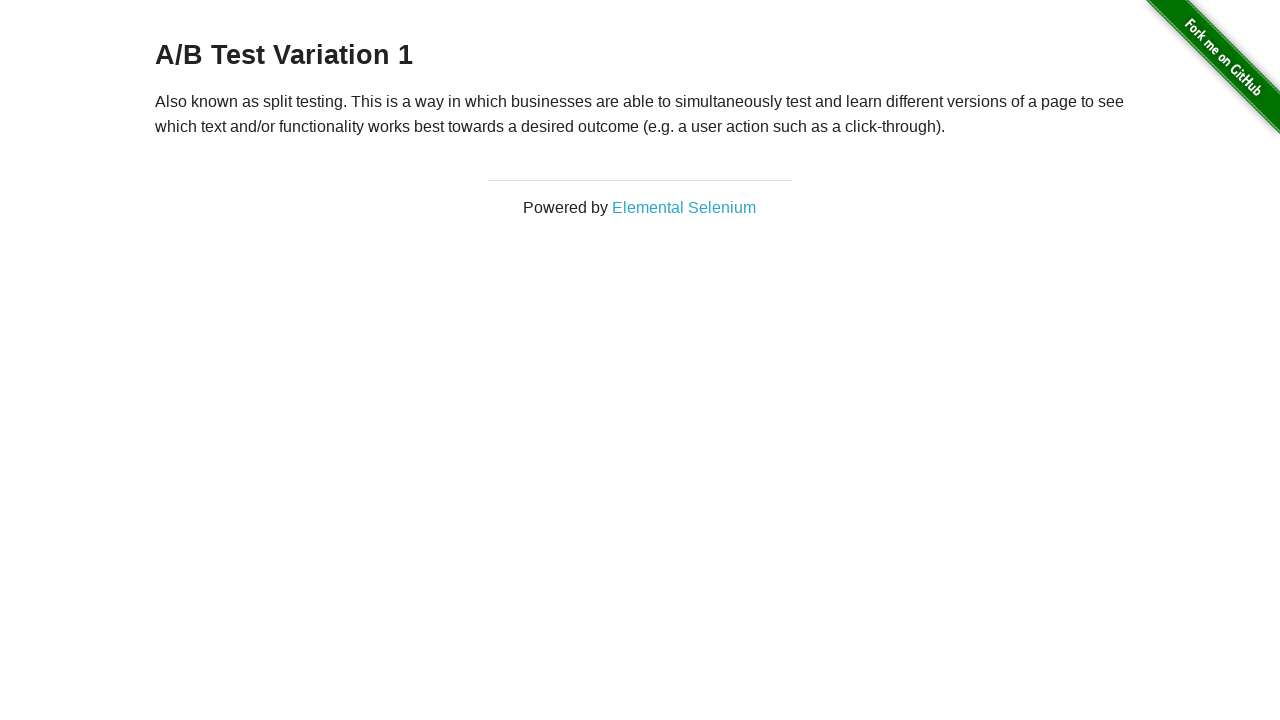

Reloaded page after adding opt-out cookie
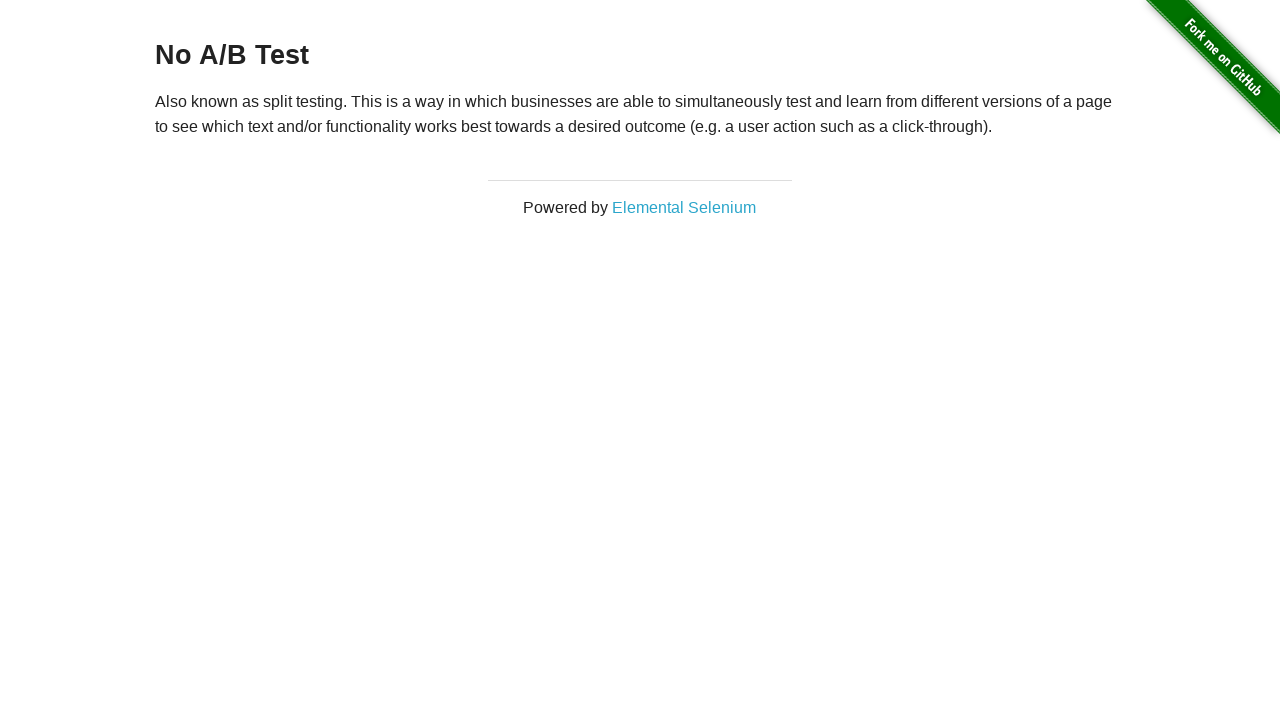

Verified heading element is present after opt-out
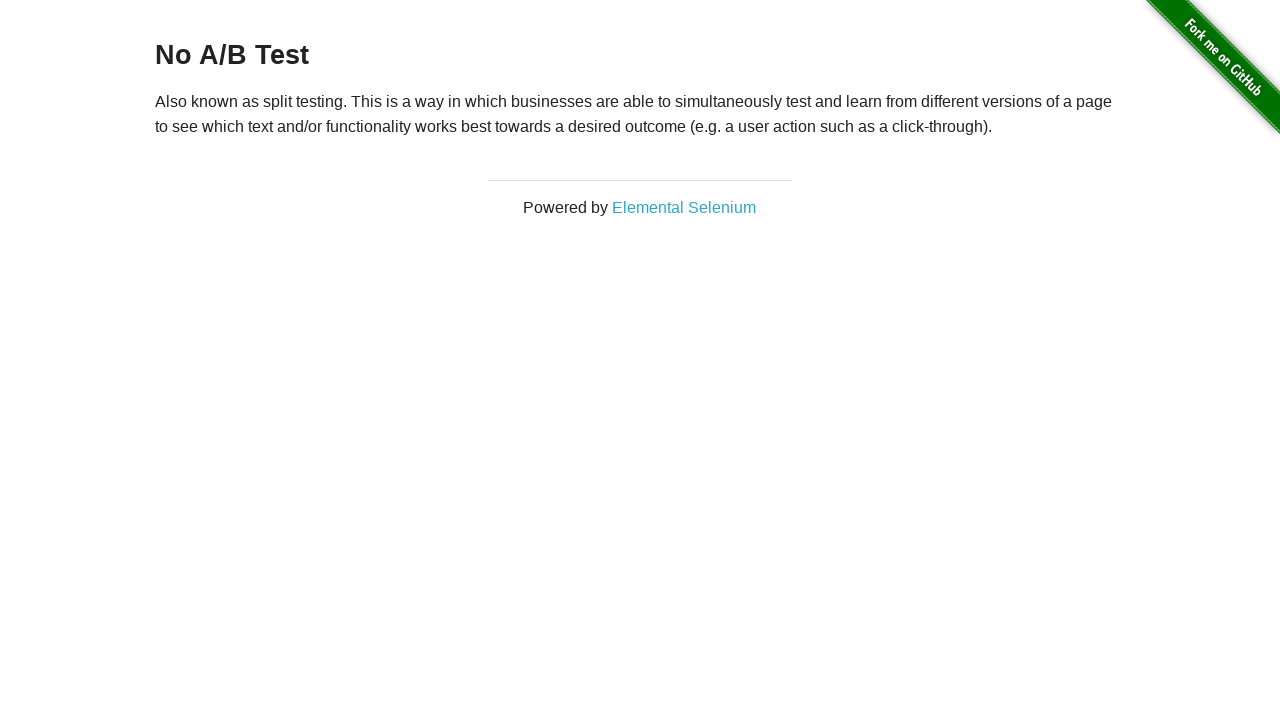

Retrieved final heading text: 'No A/B Test' - confirming 'No A/B Test' message
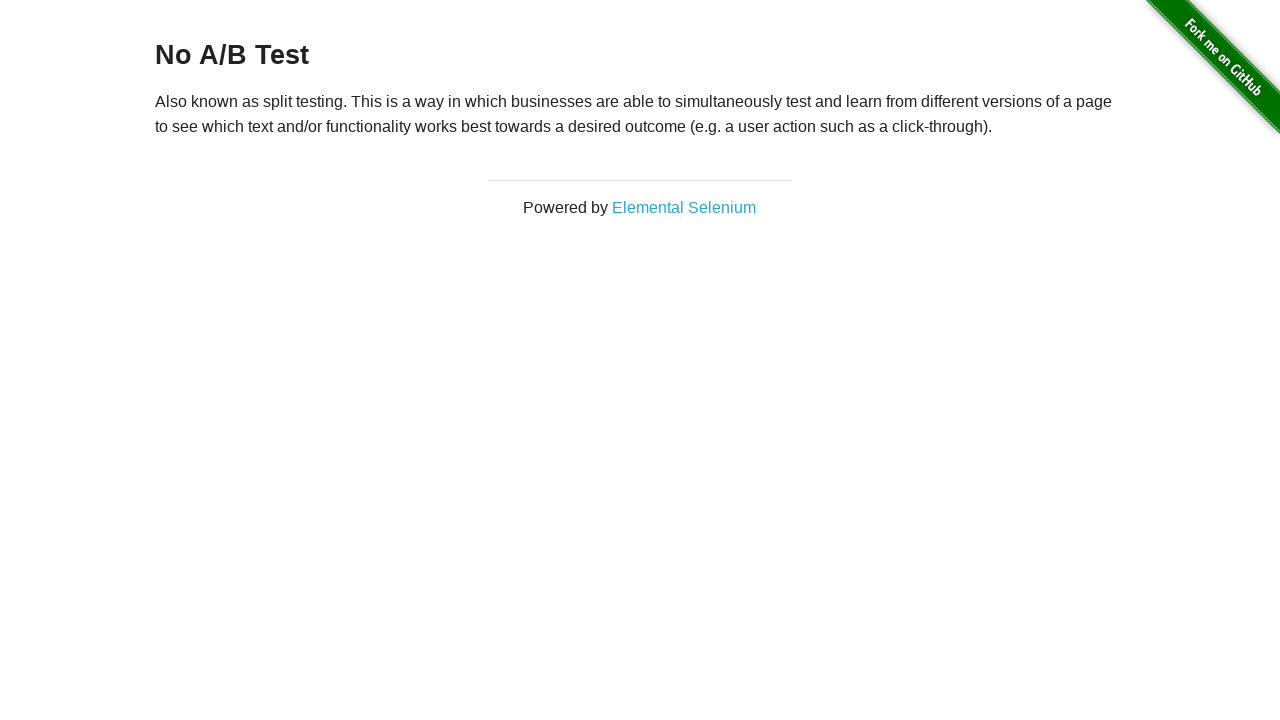

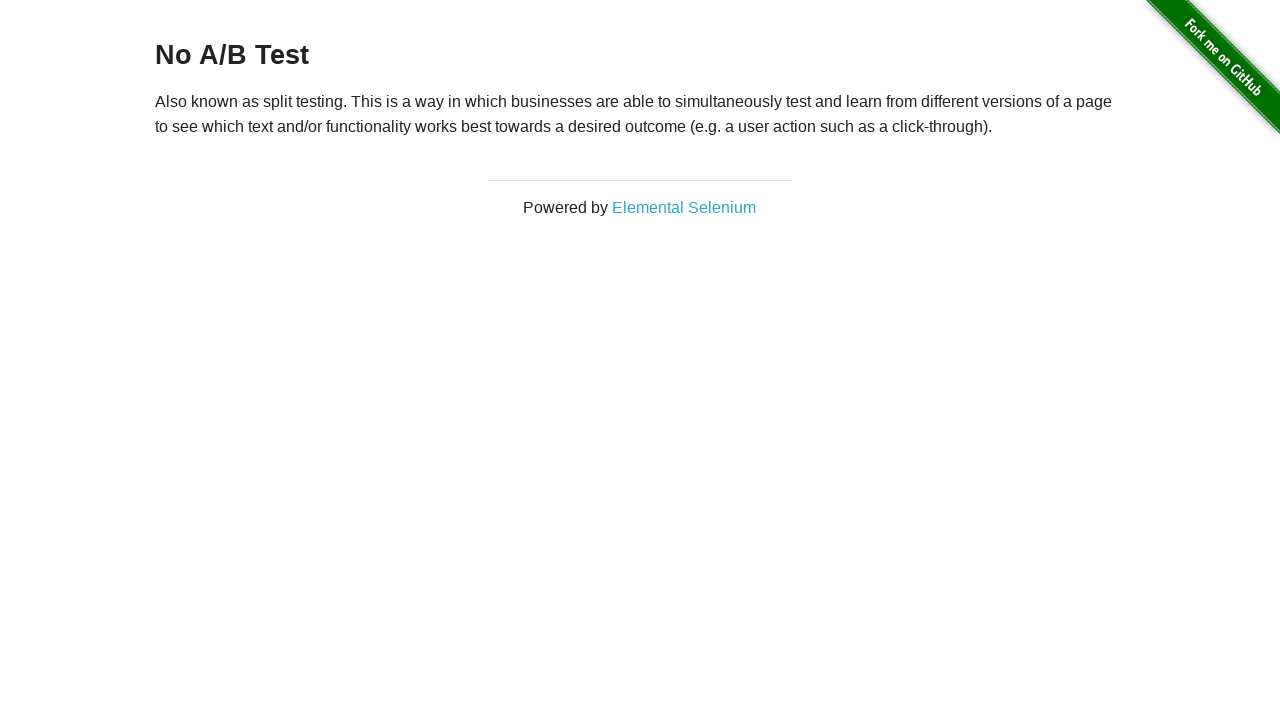